Tests static dropdown selection by choosing an option and verifying the selected value

Starting URL: https://rahulshettyacademy.com/AutomationPractice/

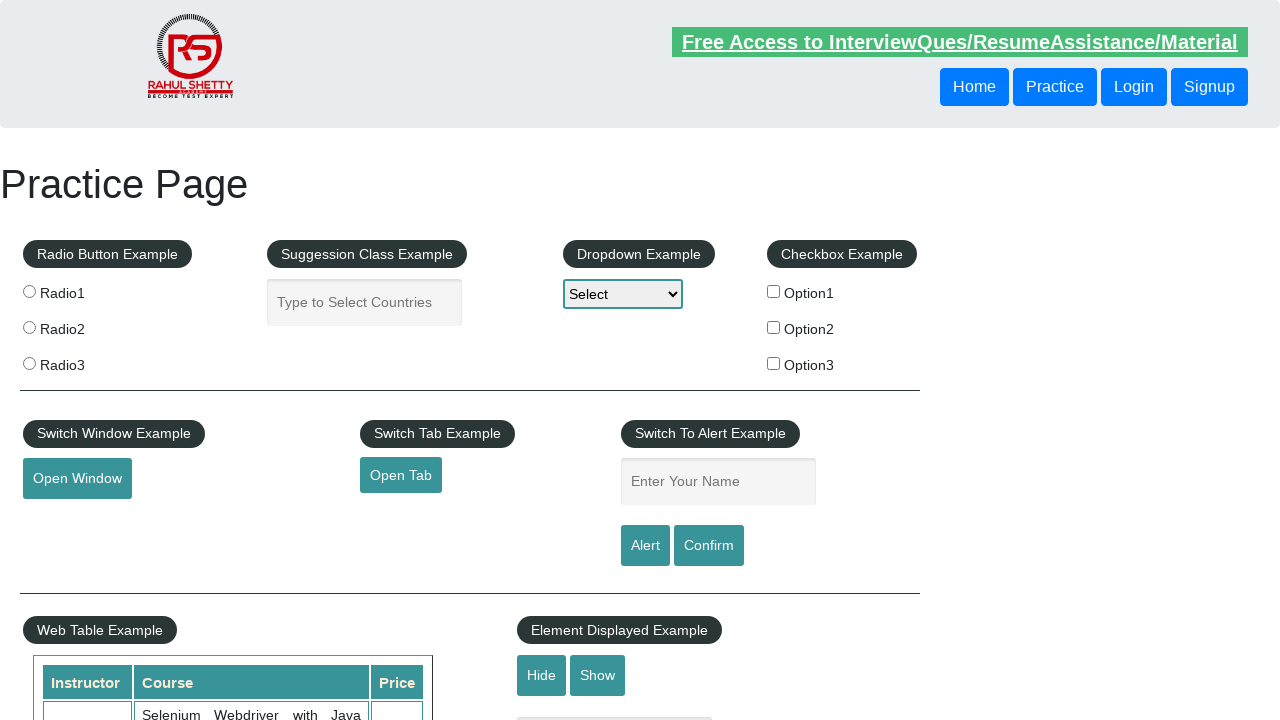

Navigated to AutomationPractice page
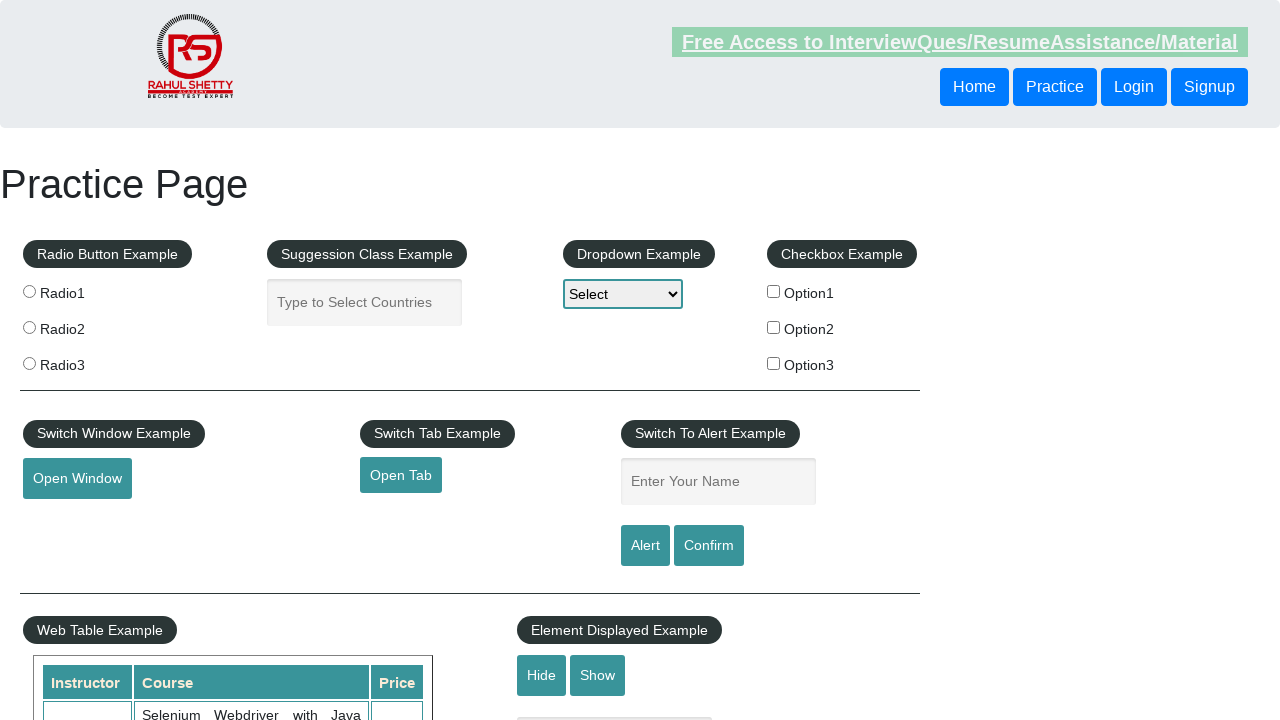

Selected 'option2' from dropdown on [id='dropdown-class-example']
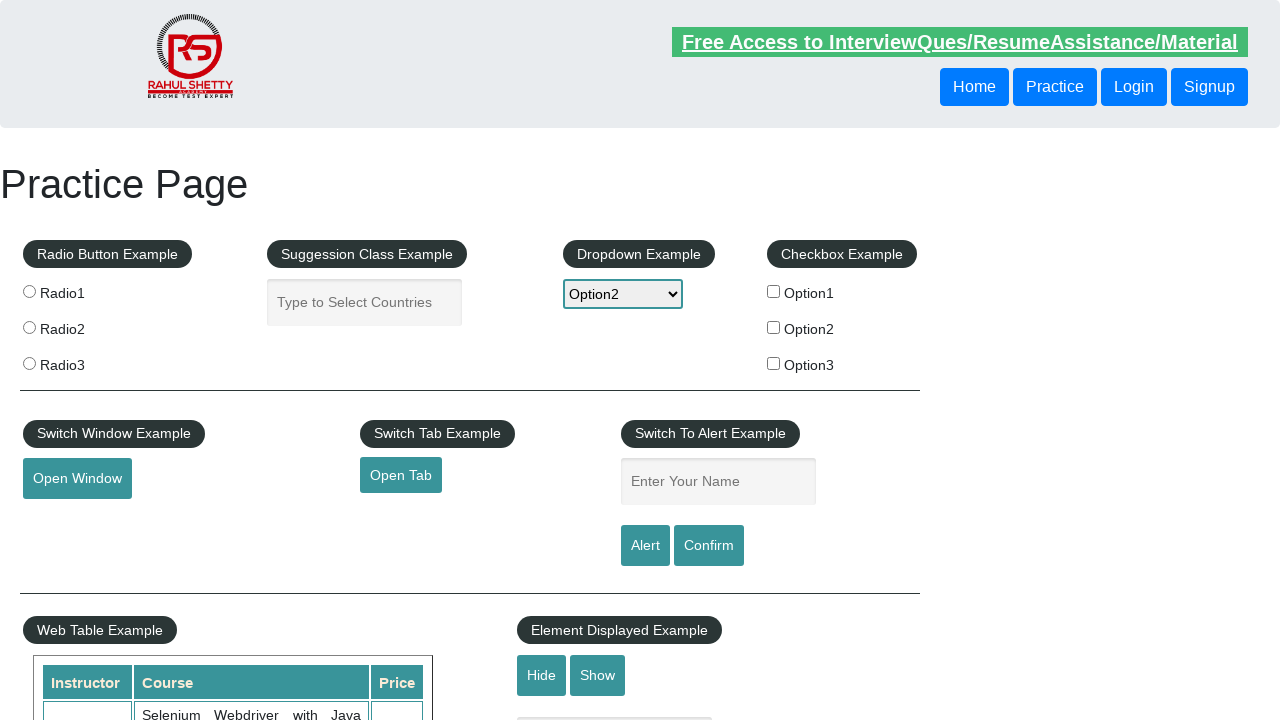

Verified that 'option2' was selected in dropdown
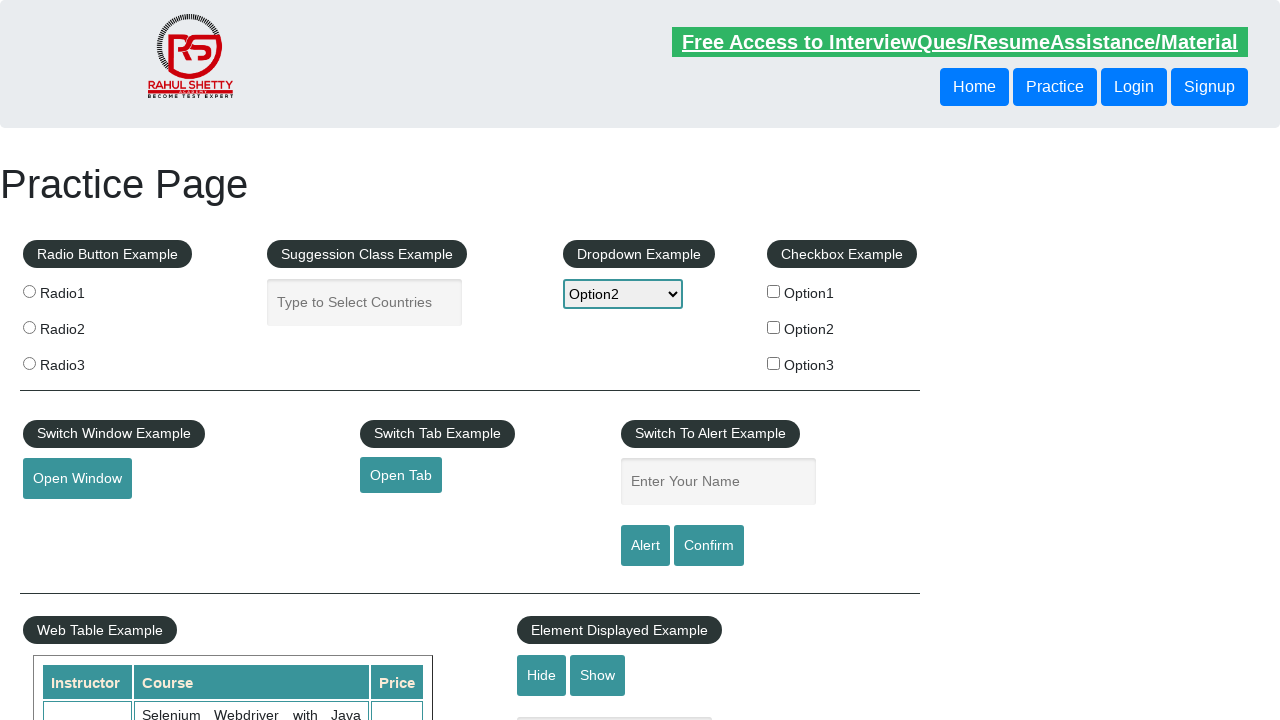

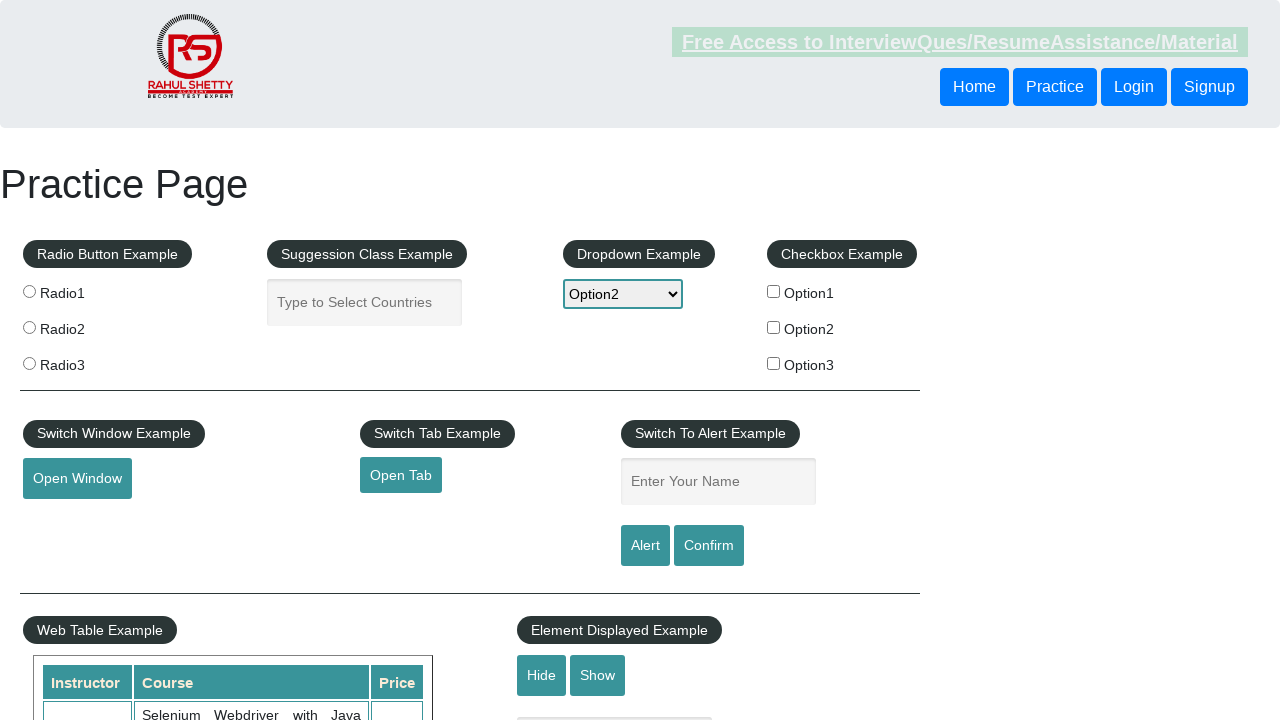